Tests various click actions including single click, double click, and right click on different button elements

Starting URL: http://sahitest.com/demo/clicks.htm

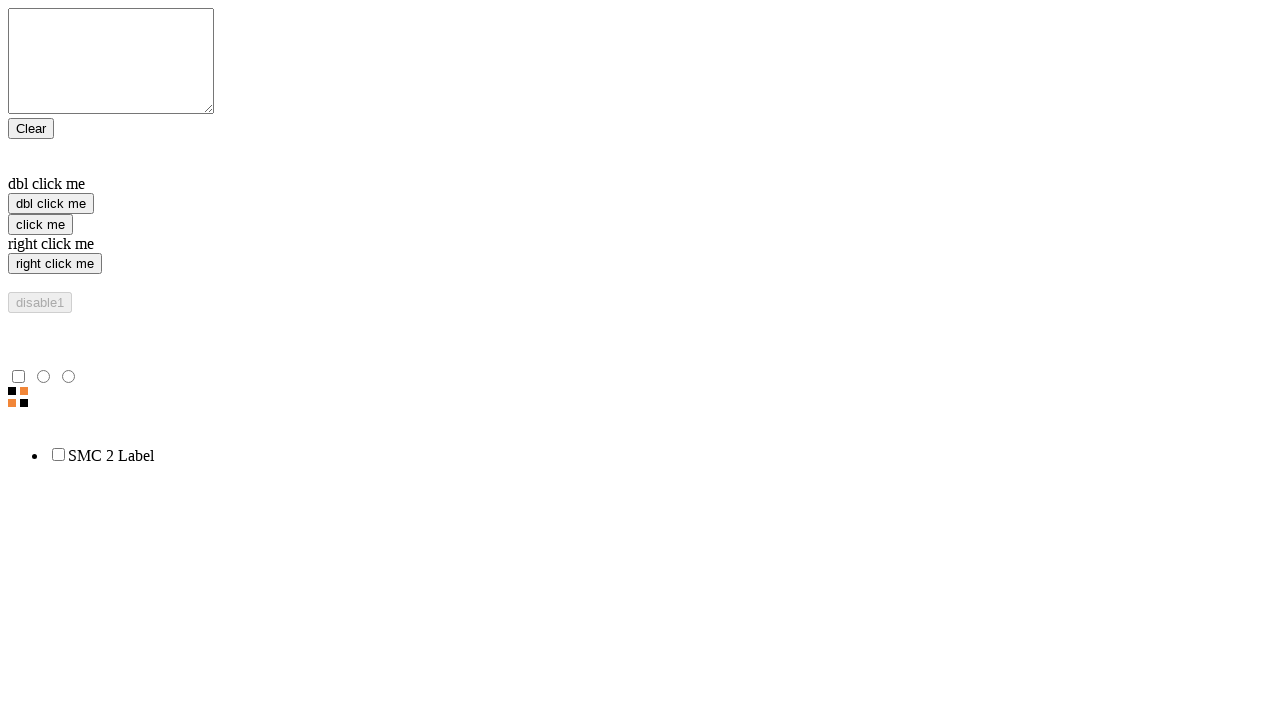

Clicked the 'click me' button with single click at (40, 224) on xpath=//input[@value="click me"]
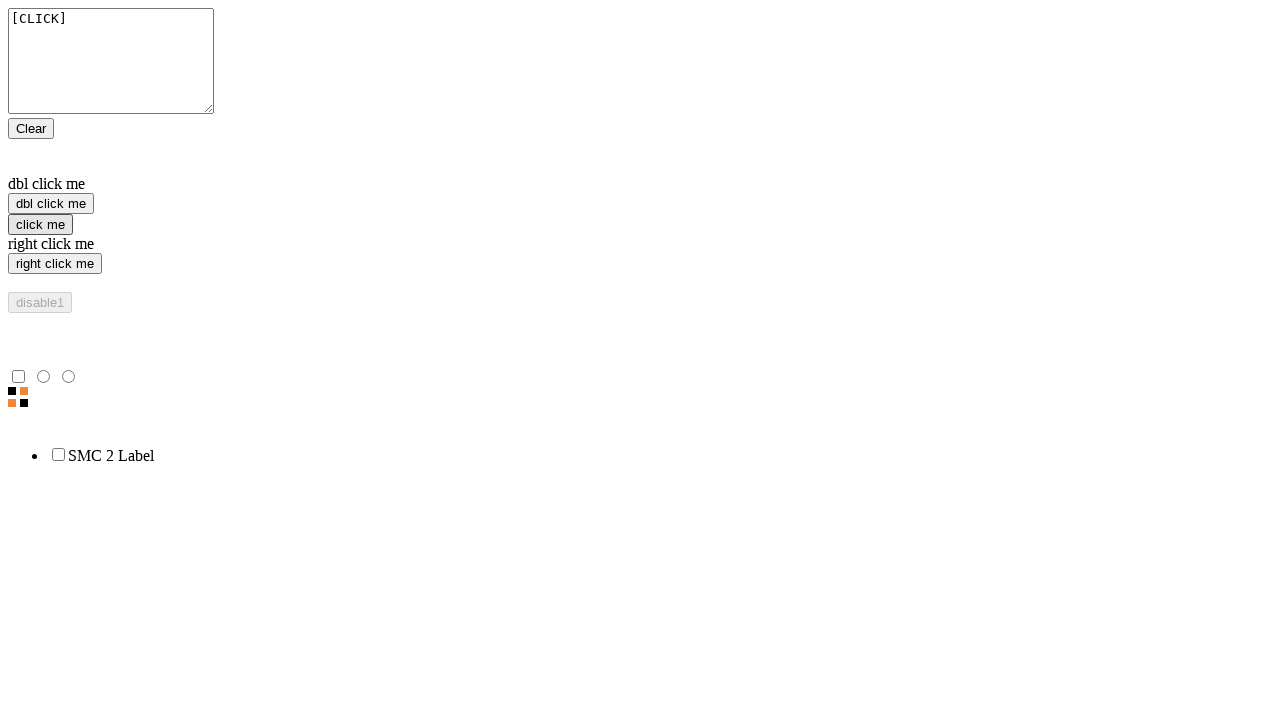

Double clicked the 'dbl click me' button at (51, 204) on xpath=//input[@value="dbl click me"]
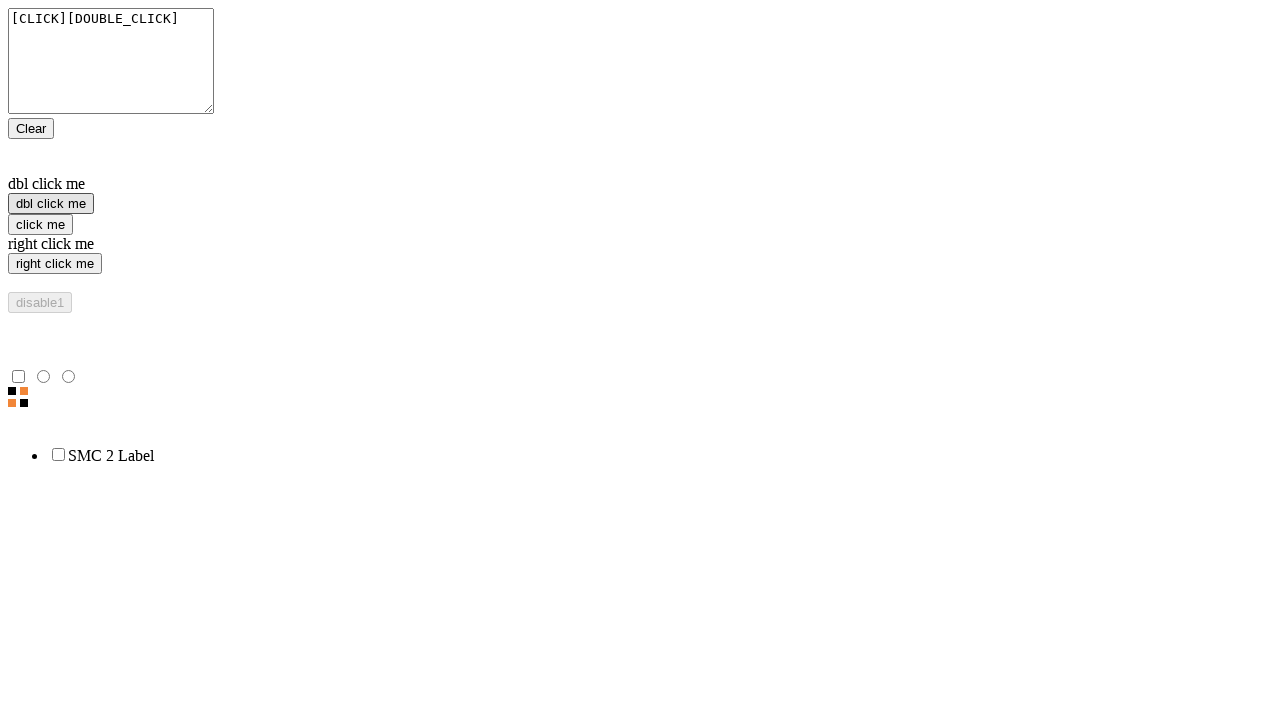

Right clicked the 'right click me' button at (55, 264) on //input[@value="right click me"]
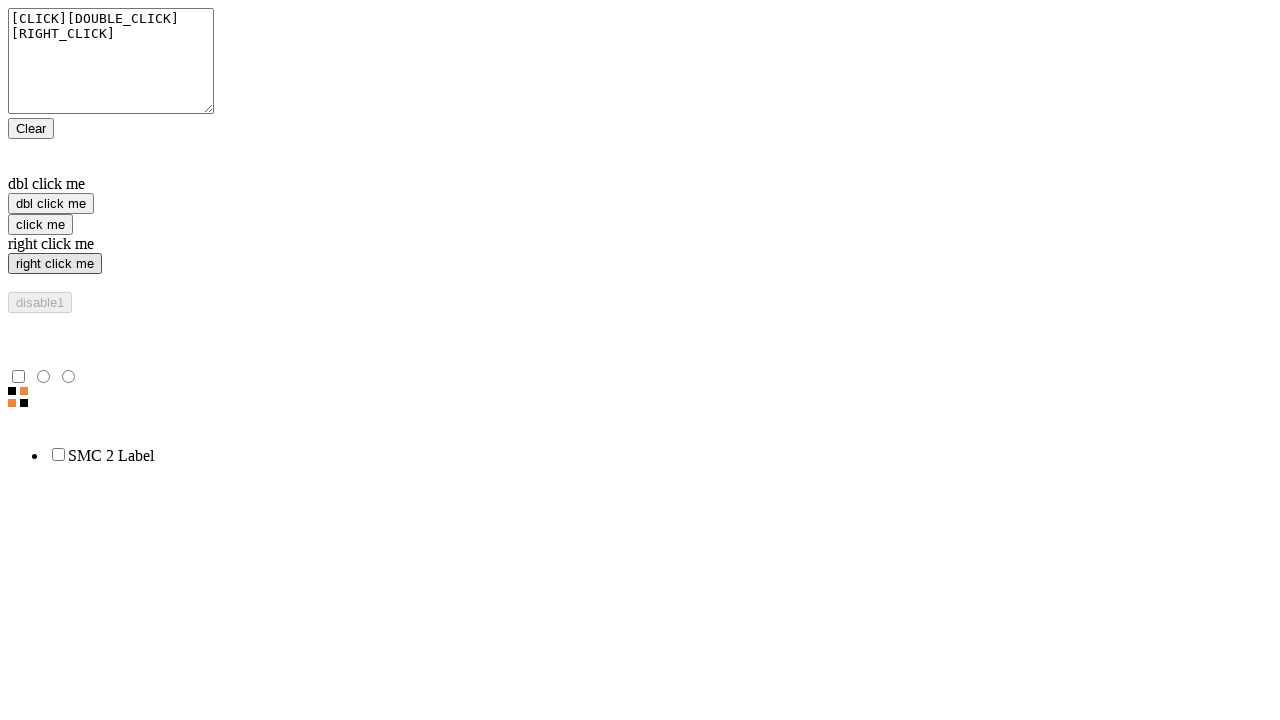

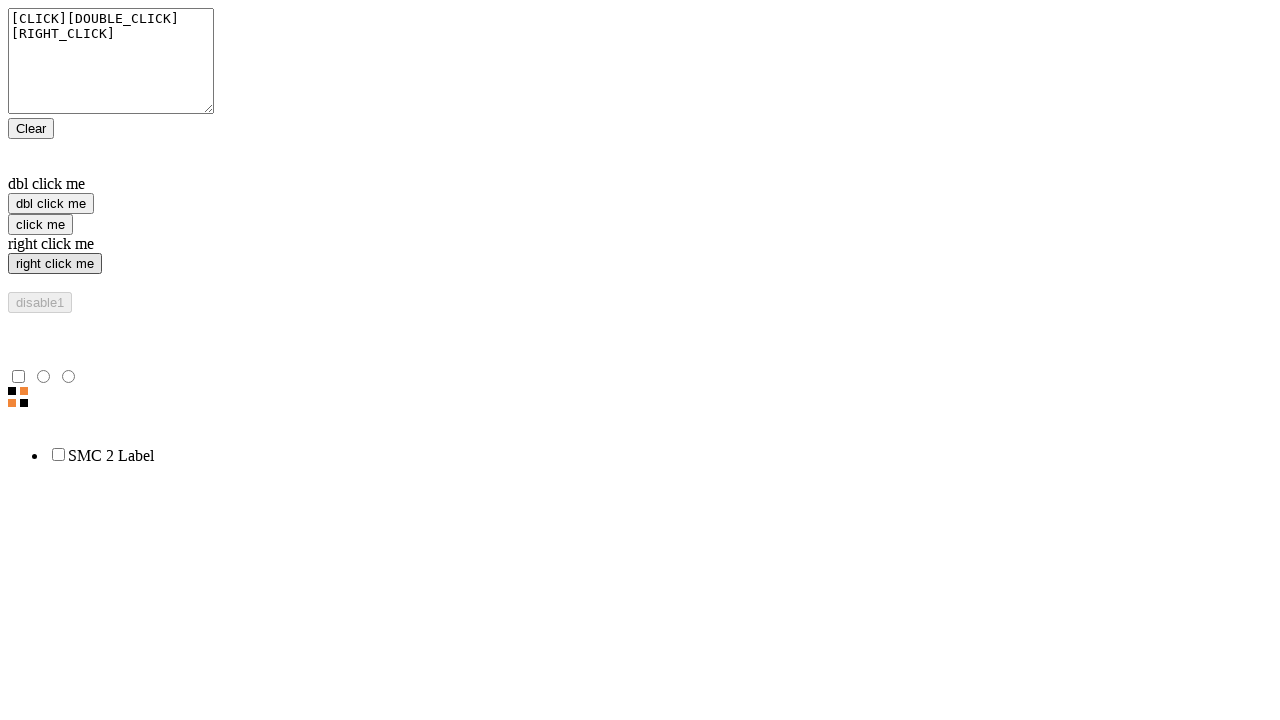